Tests an e-commerce flow by browsing products, selecting a Selenium course, adding it to cart, and updating the quantity in the cart

Starting URL: https://rahulshettyacademy.com/angularAppdemo/

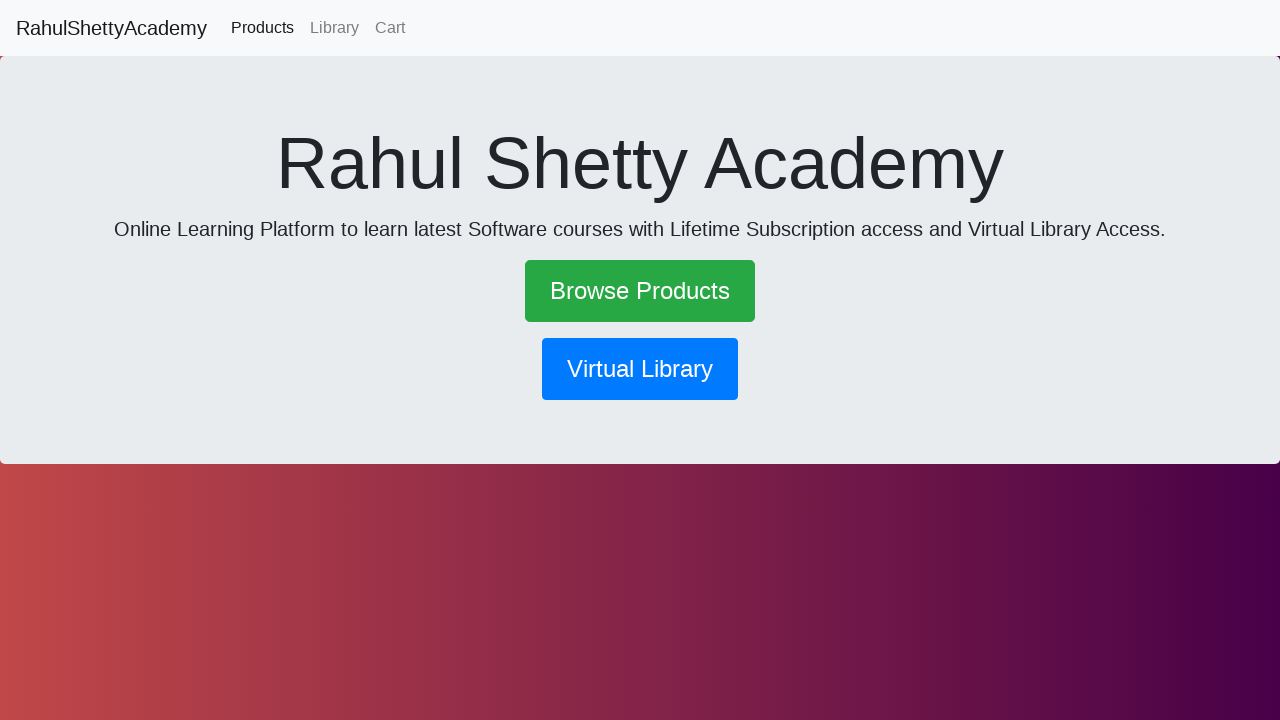

Clicked Browse Products link at (640, 291) on a:has-text('Browse Products')
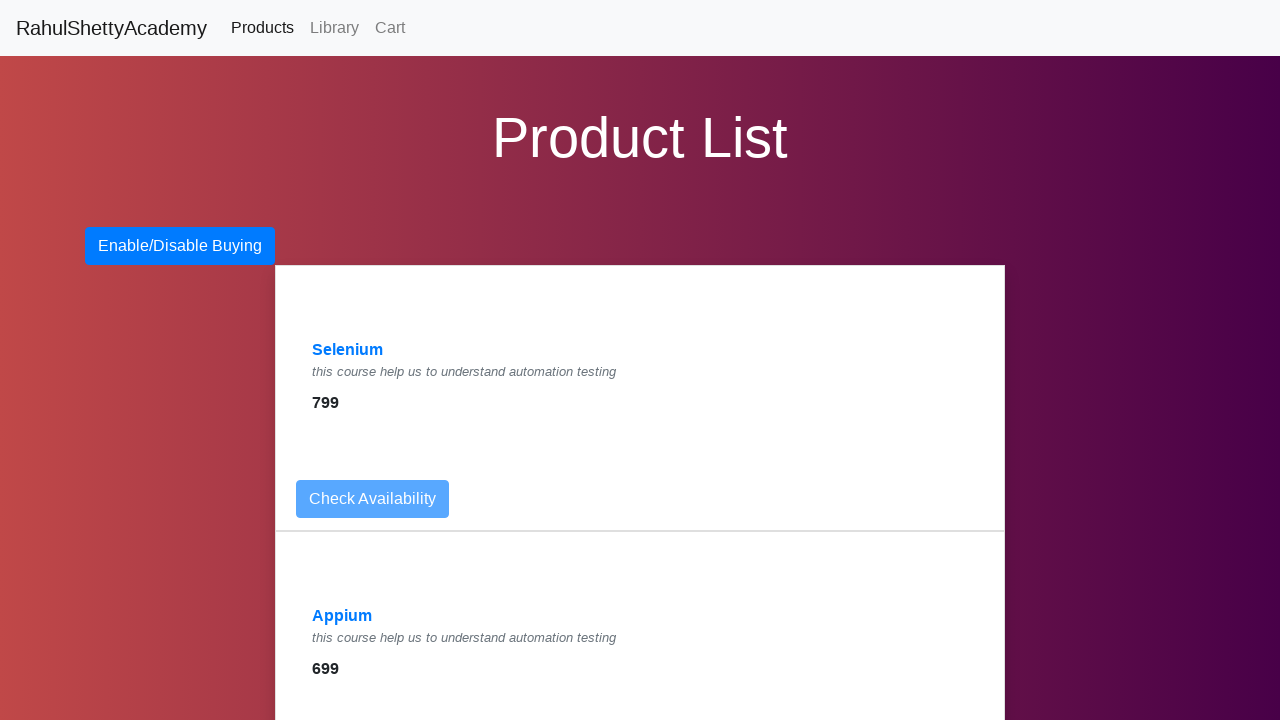

Clicked Selenium course link at (348, 350) on a:has-text('Selenium')
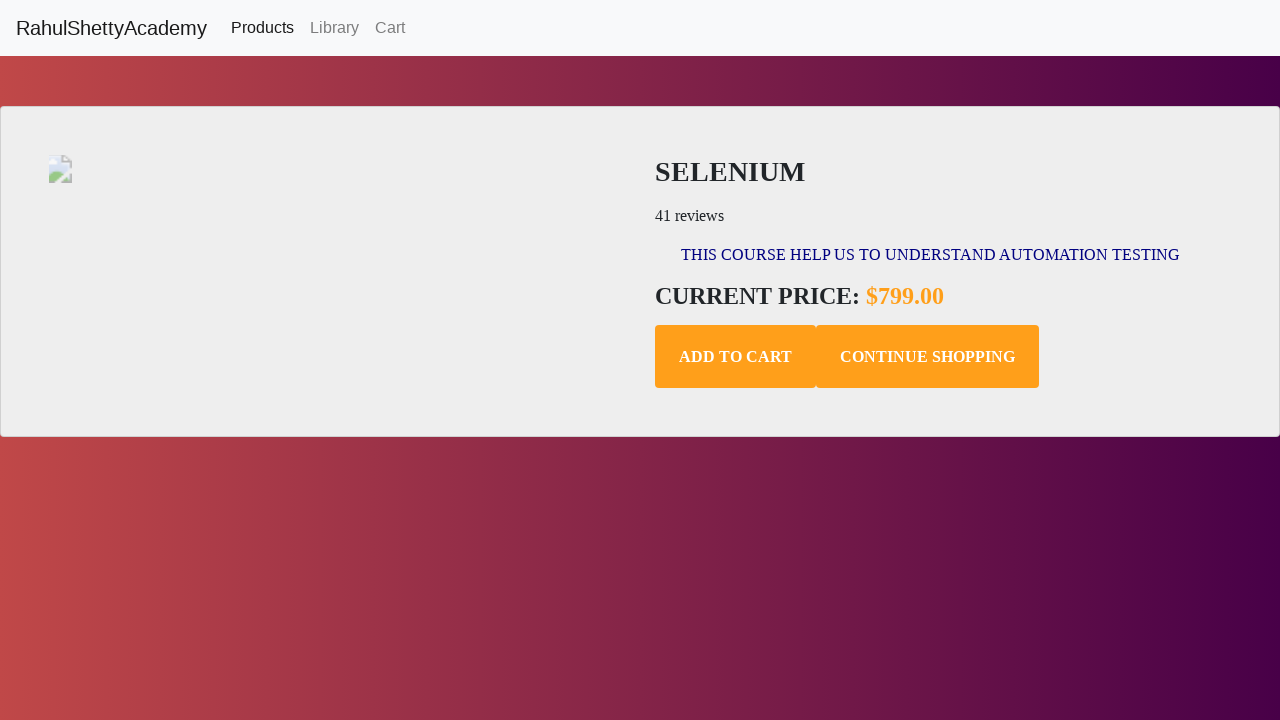

Clicked add to cart button at (736, 357) on .add-to-cart
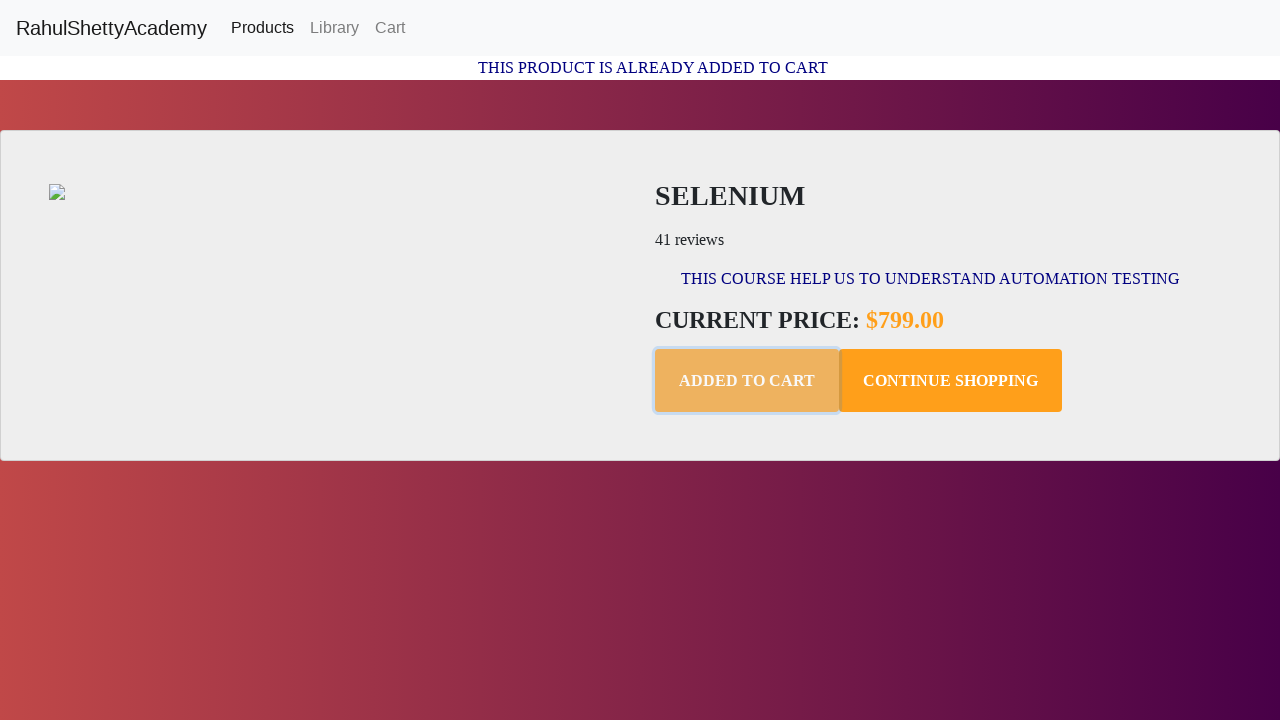

Navigated to cart at (390, 28) on a:has-text('Cart')
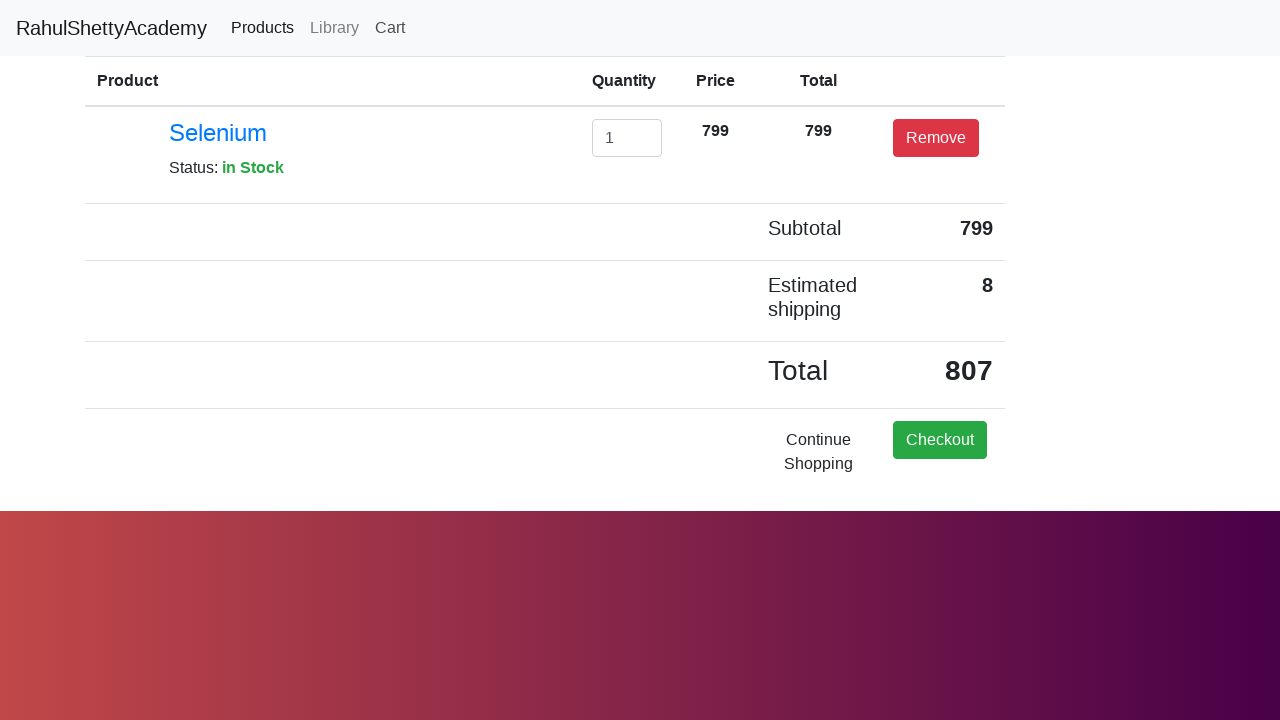

Located quantity input field
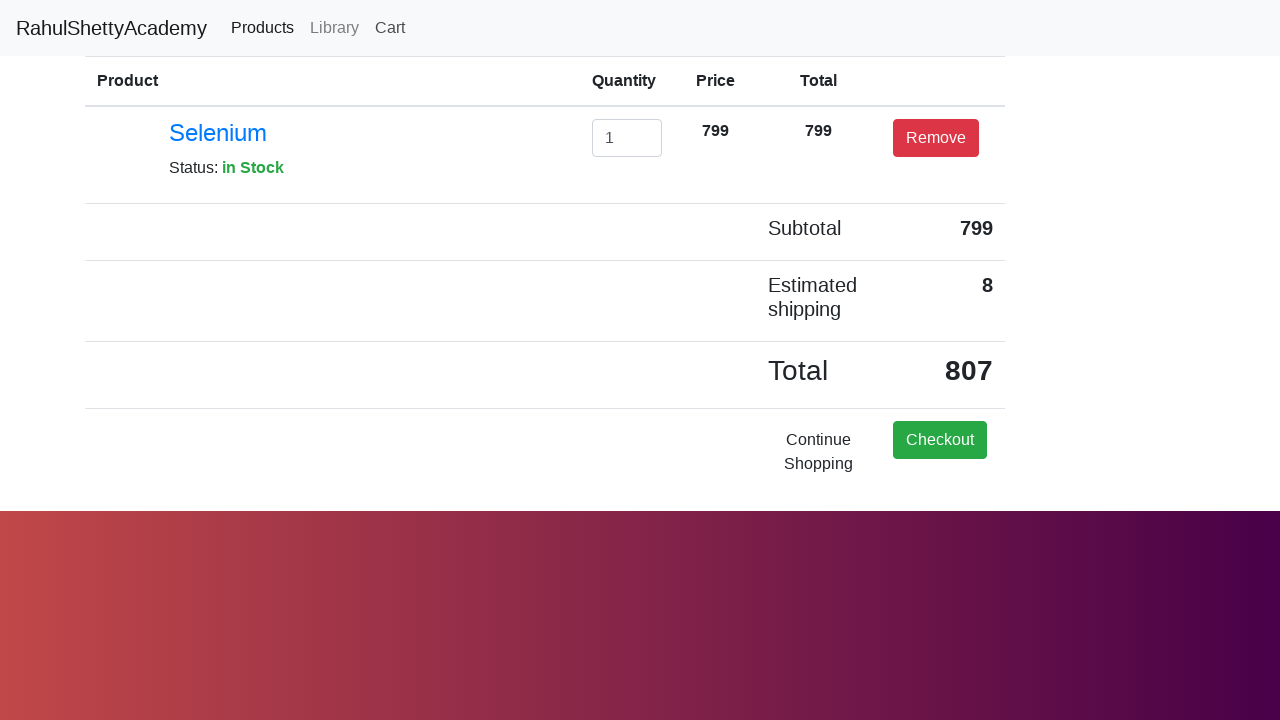

Cleared quantity field on #exampleInputEmail1
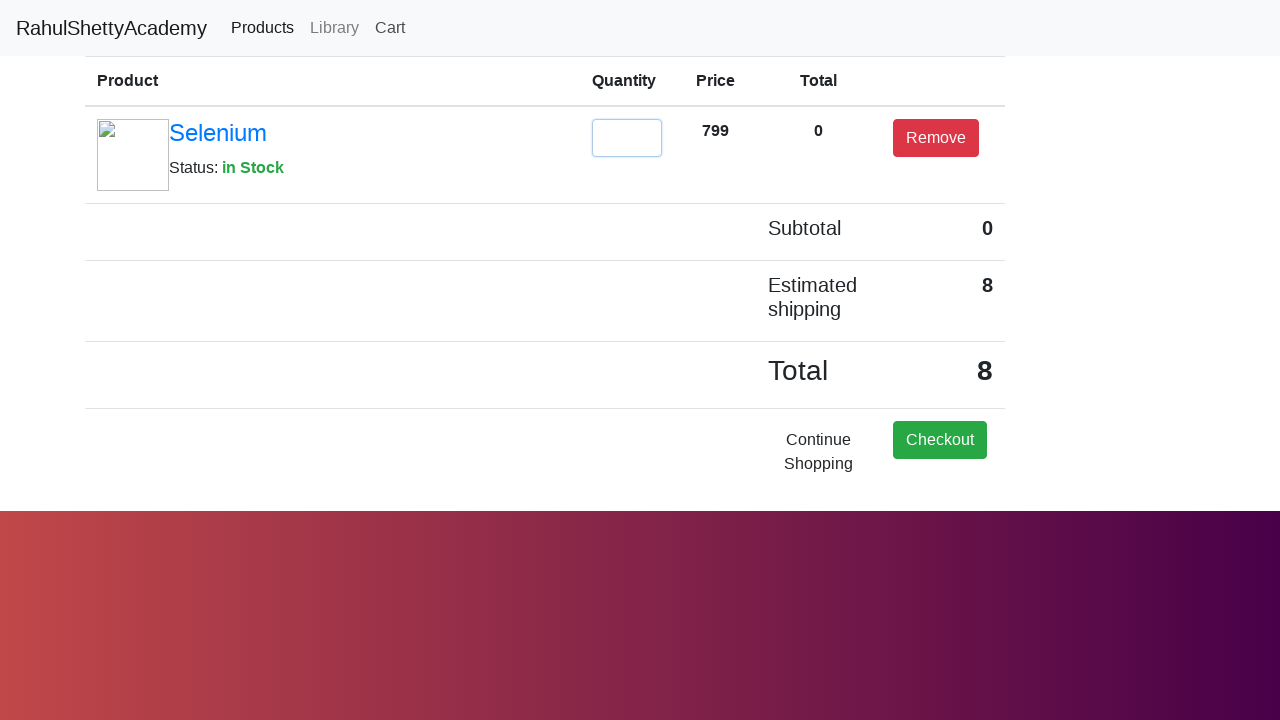

Updated quantity to 2 on #exampleInputEmail1
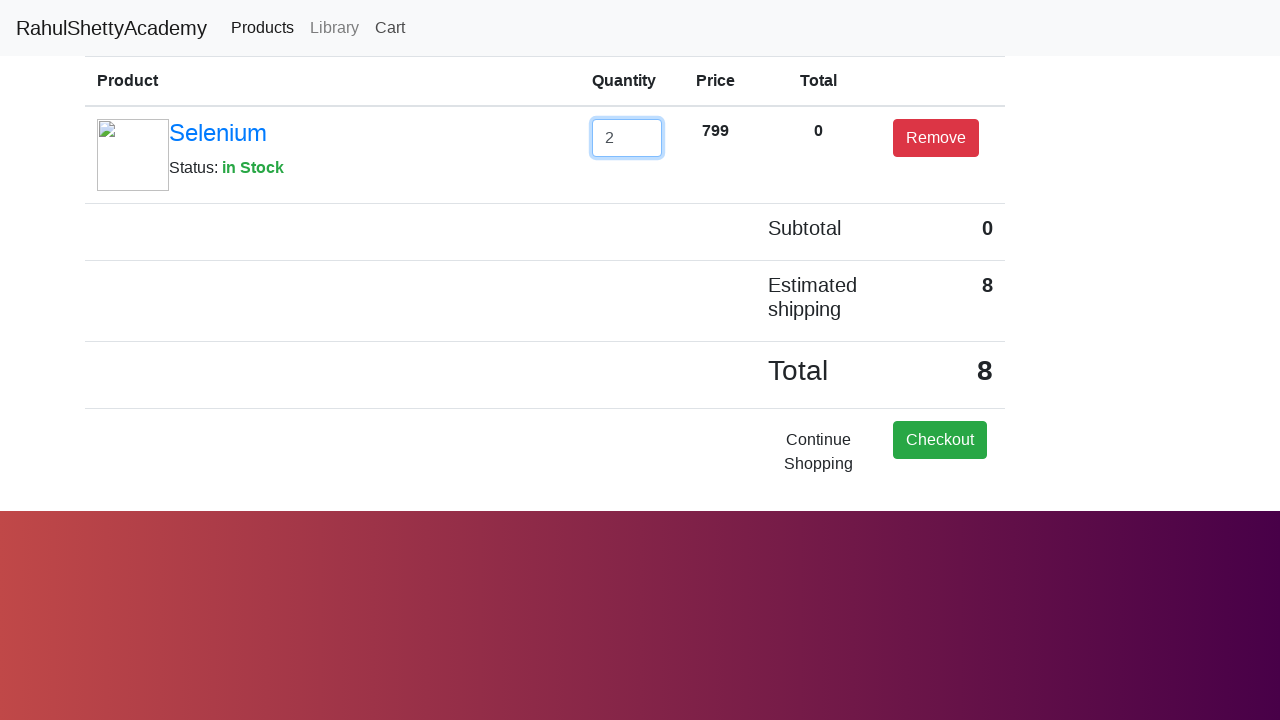

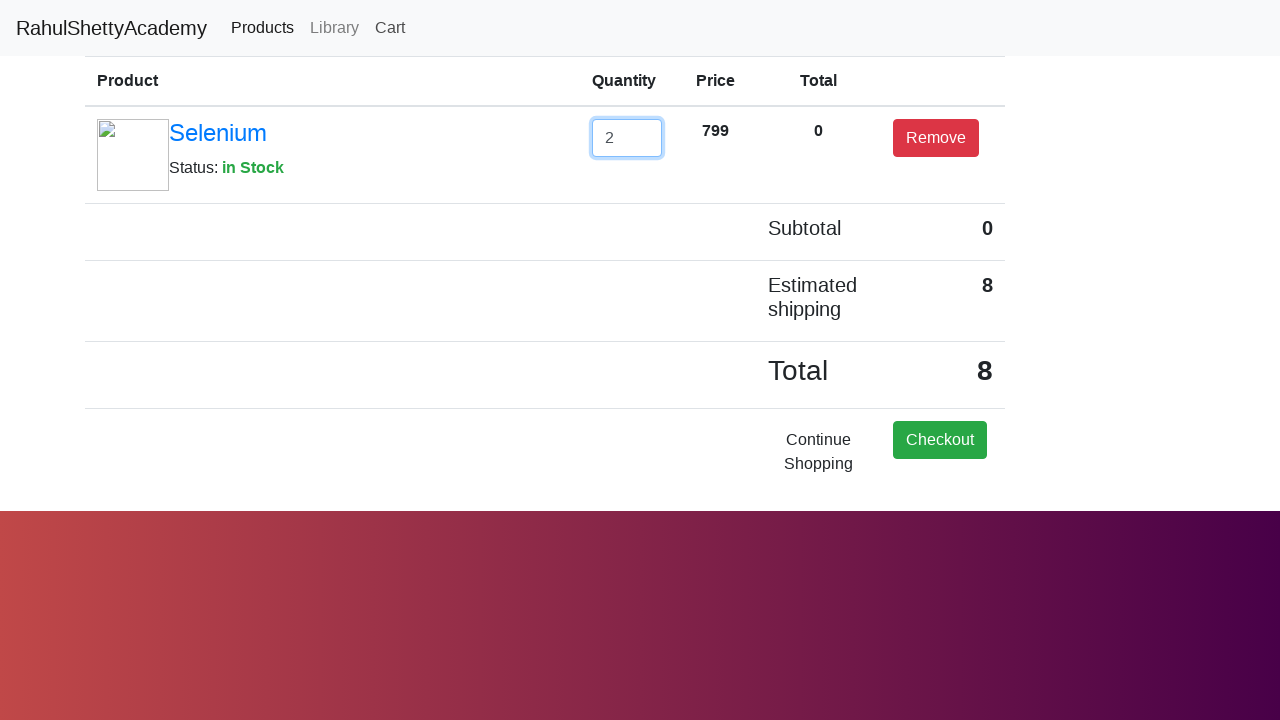